Tests the search functionality on python.org by entering "pycon" in the search box and submitting the search form

Starting URL: http://www.python.org

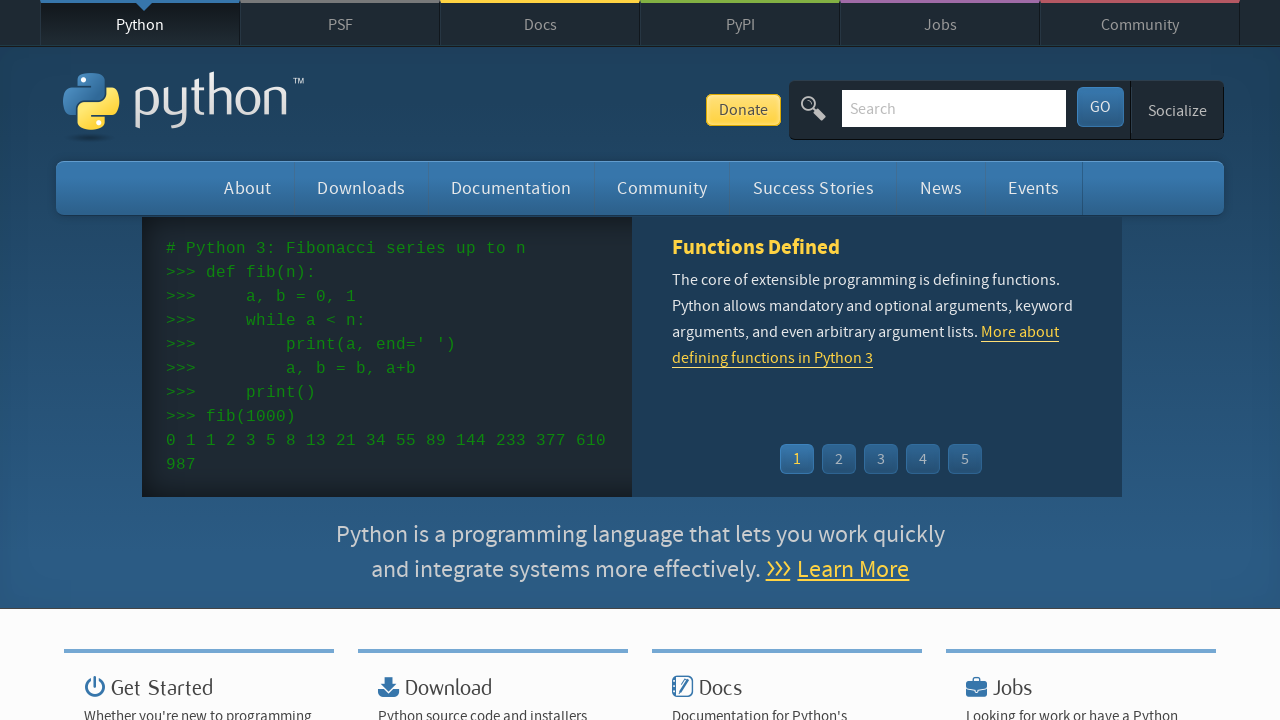

Verified 'Python' in page title
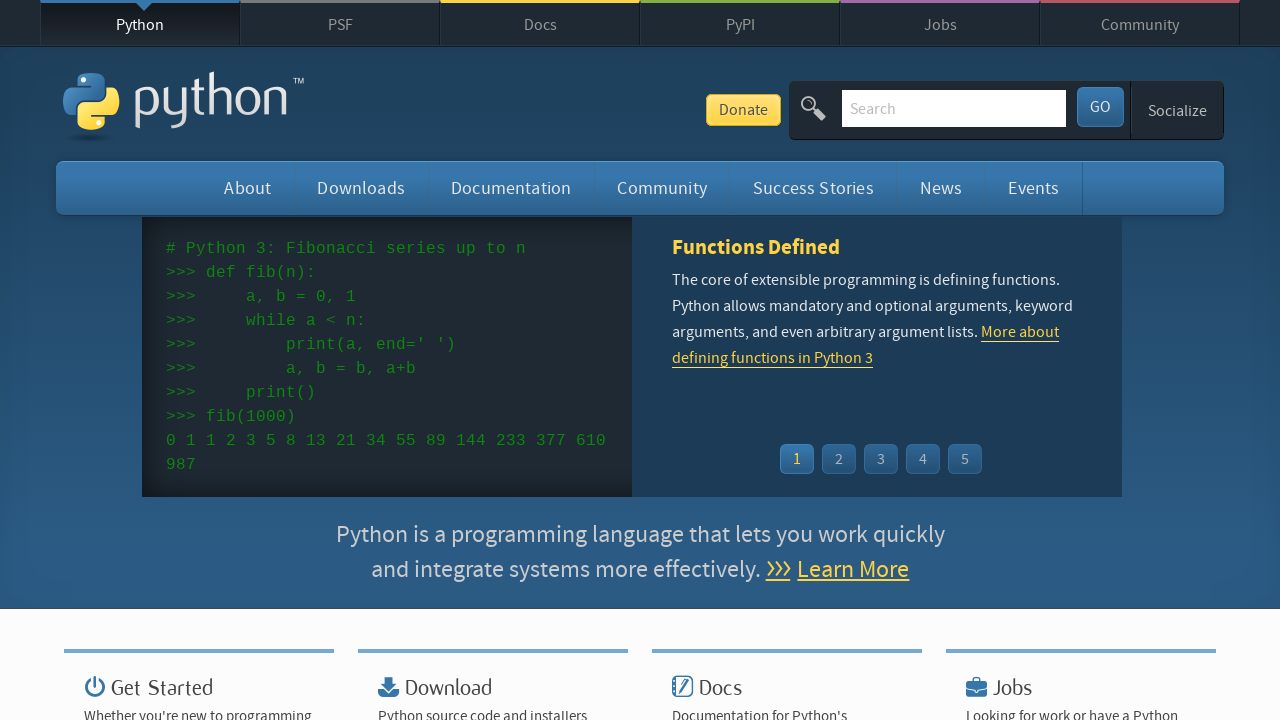

Filled search box with 'pycon' on input[name='q']
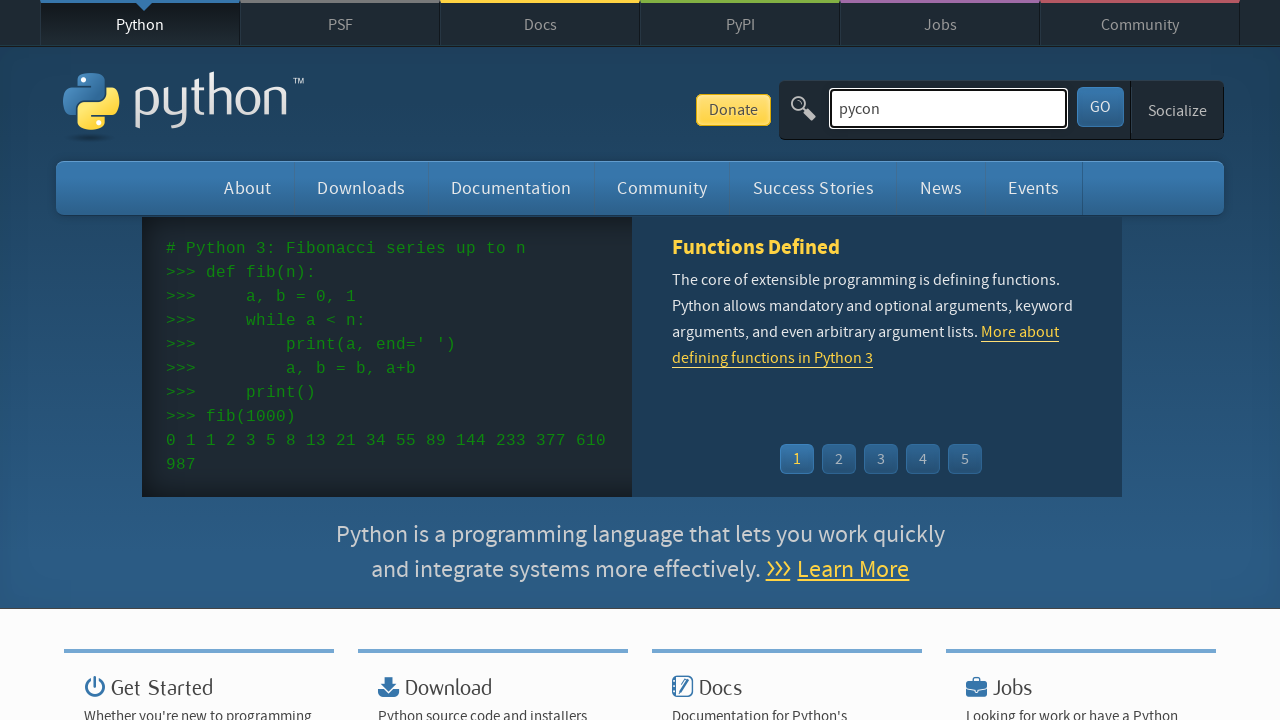

Pressed Enter to submit search form on input[name='q']
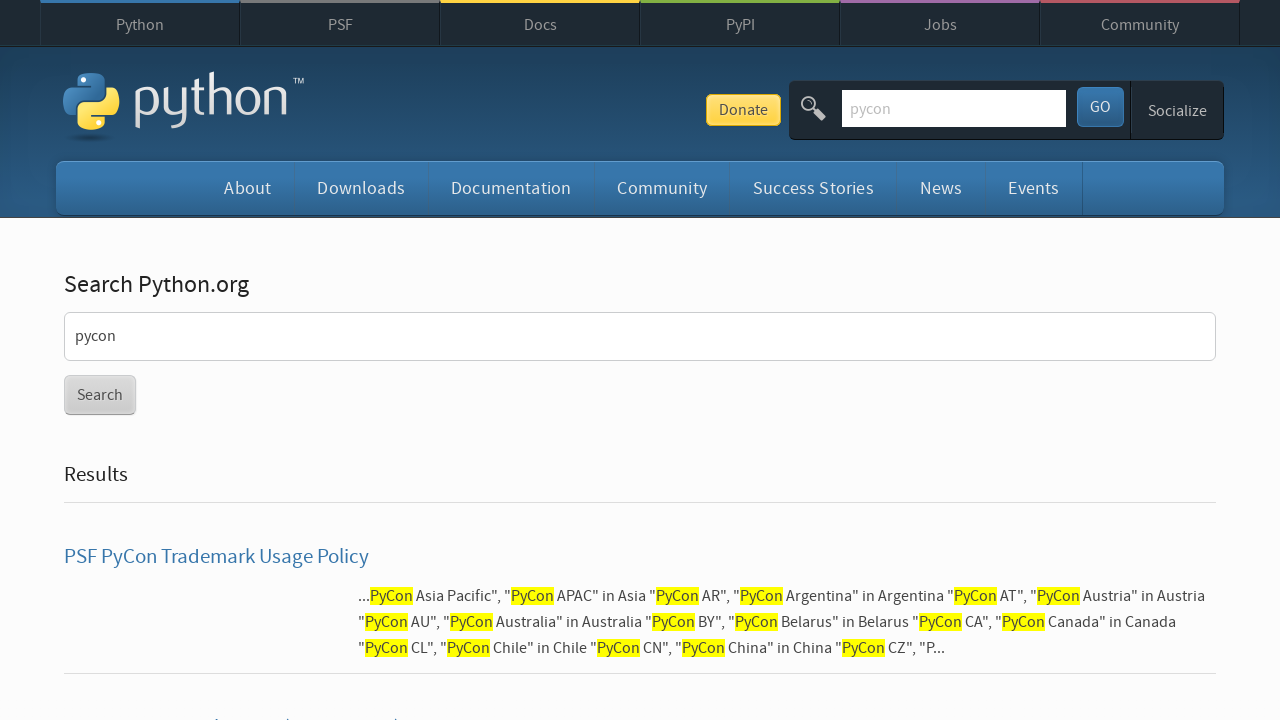

Waited for network to be idle after search submission
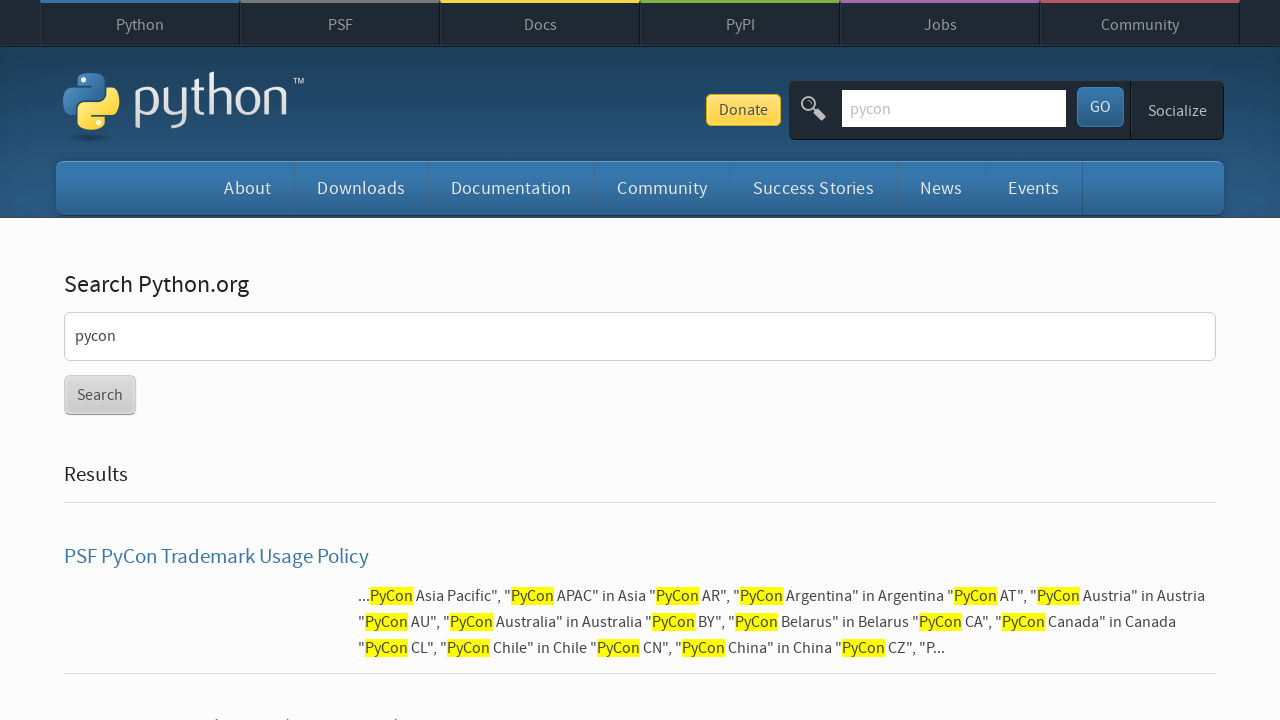

Verified search results were found (no 'No results found' message)
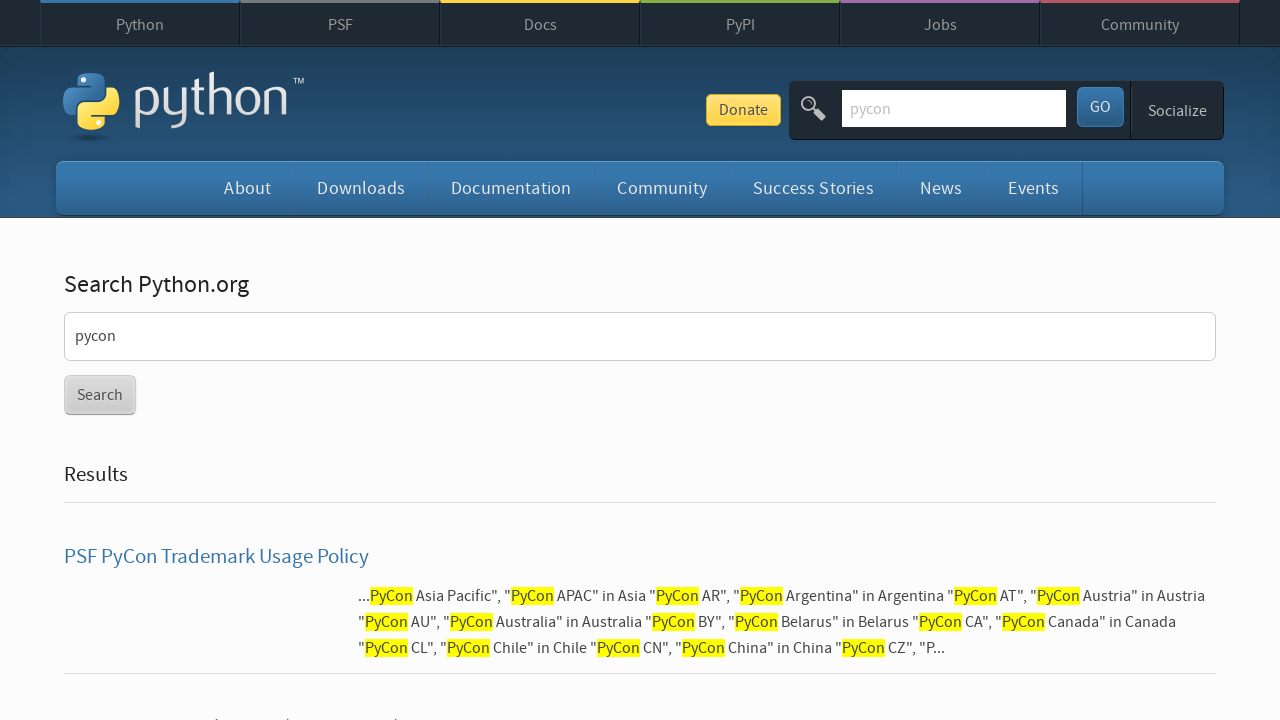

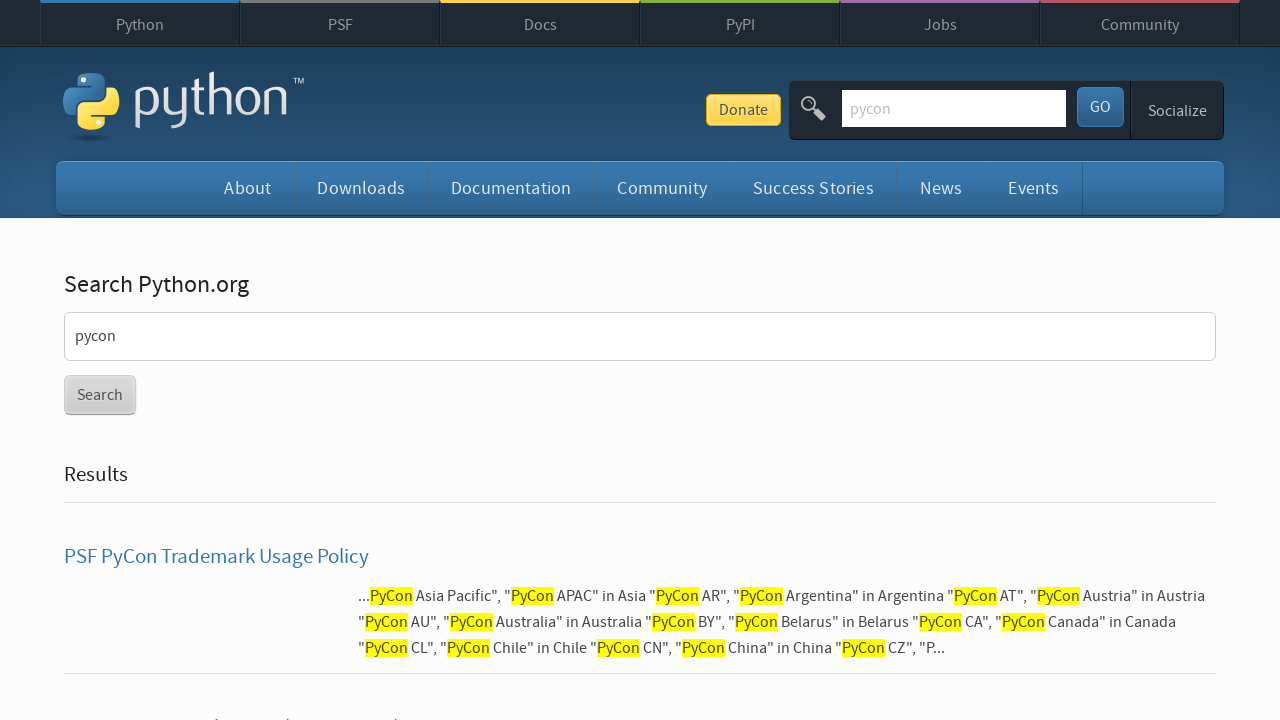